Tests browser navigation commands by navigating between two URLs, using back/forward navigation, and refreshing the page

Starting URL: https://demo.nopcommerce.com/

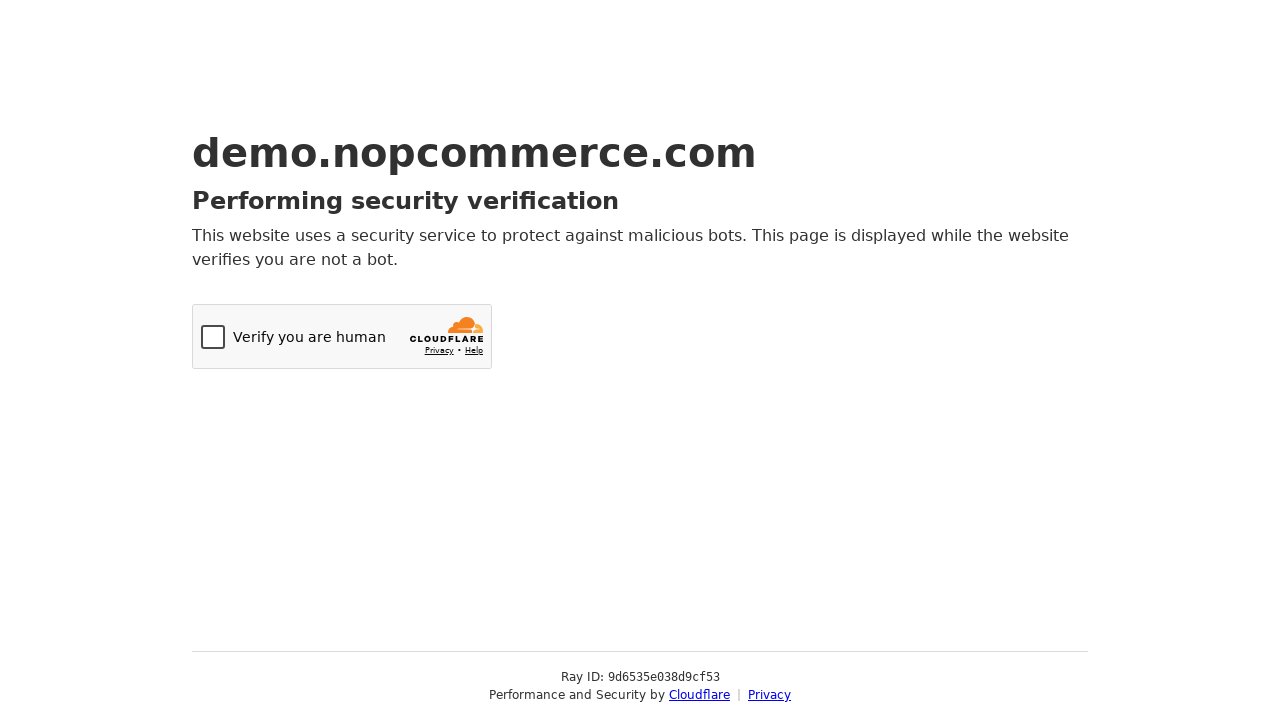

Navigated to starting URL https://demo.nopcommerce.com/
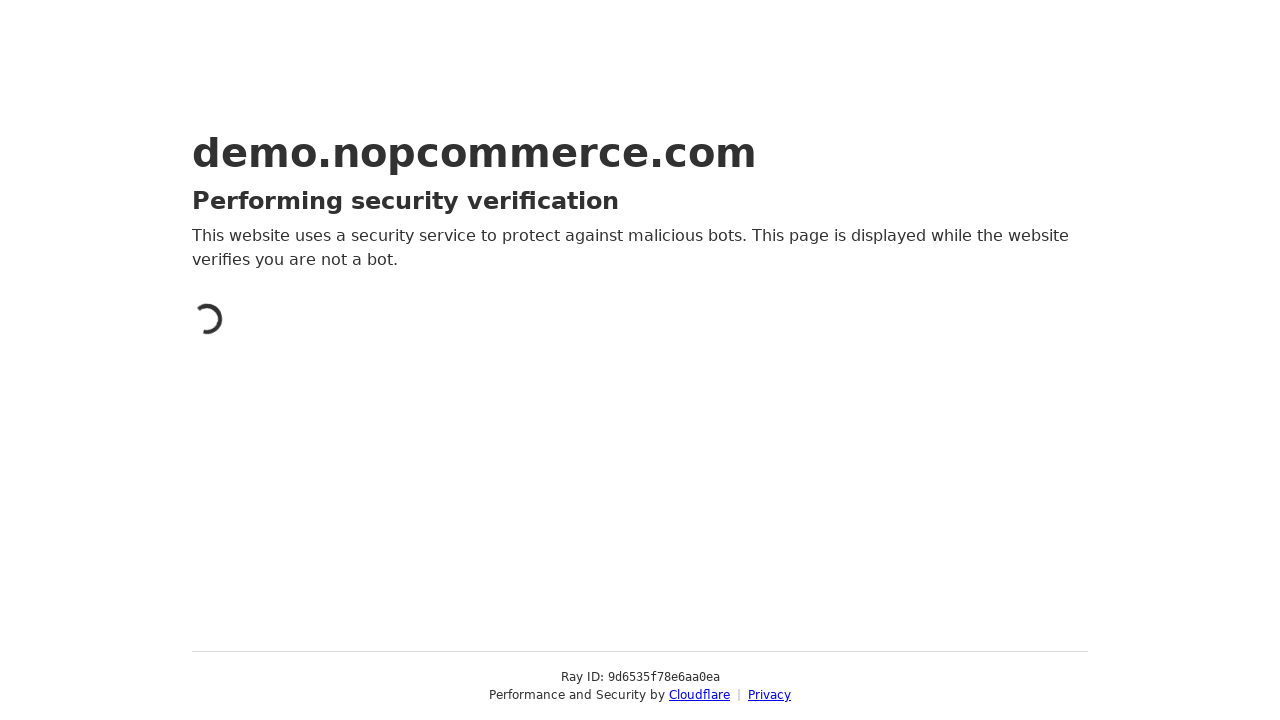

Navigated to second URL https://opensource-demo.orangehrmlive.com/web/index.php/auth/login
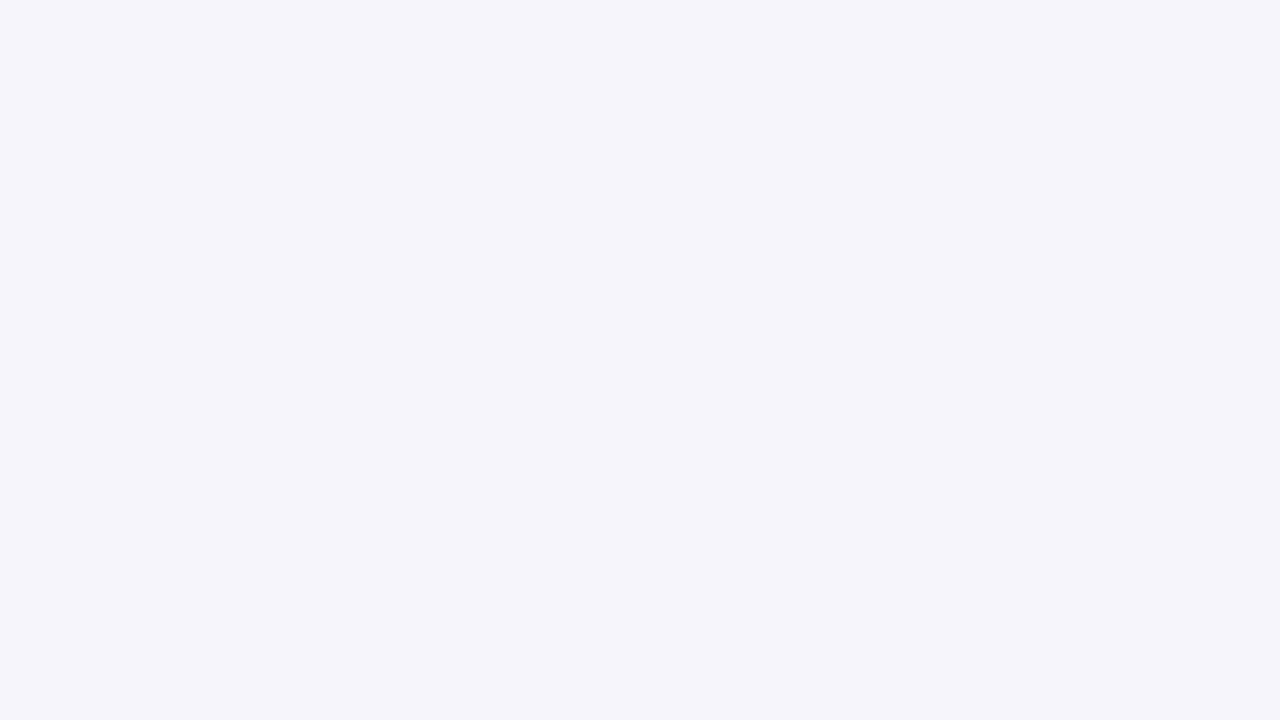

Navigated back to previous page using back button
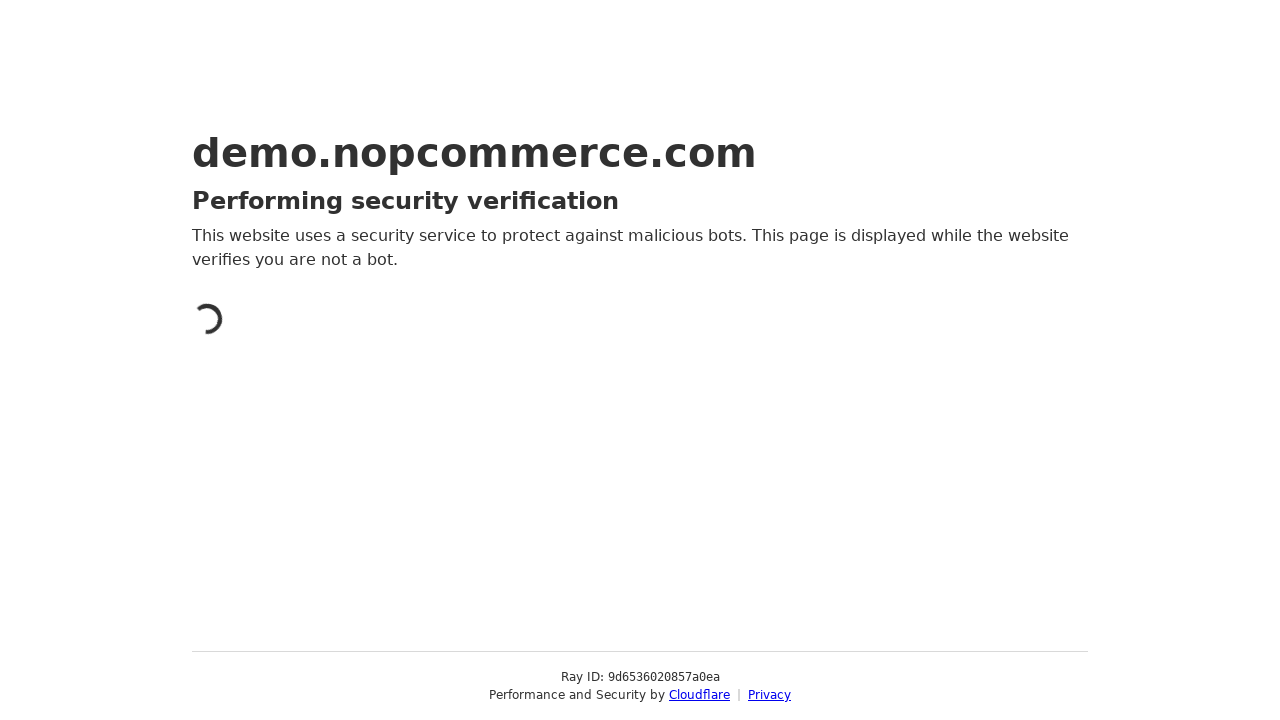

Verified current URL after back navigation: https://demo.nopcommerce.com/
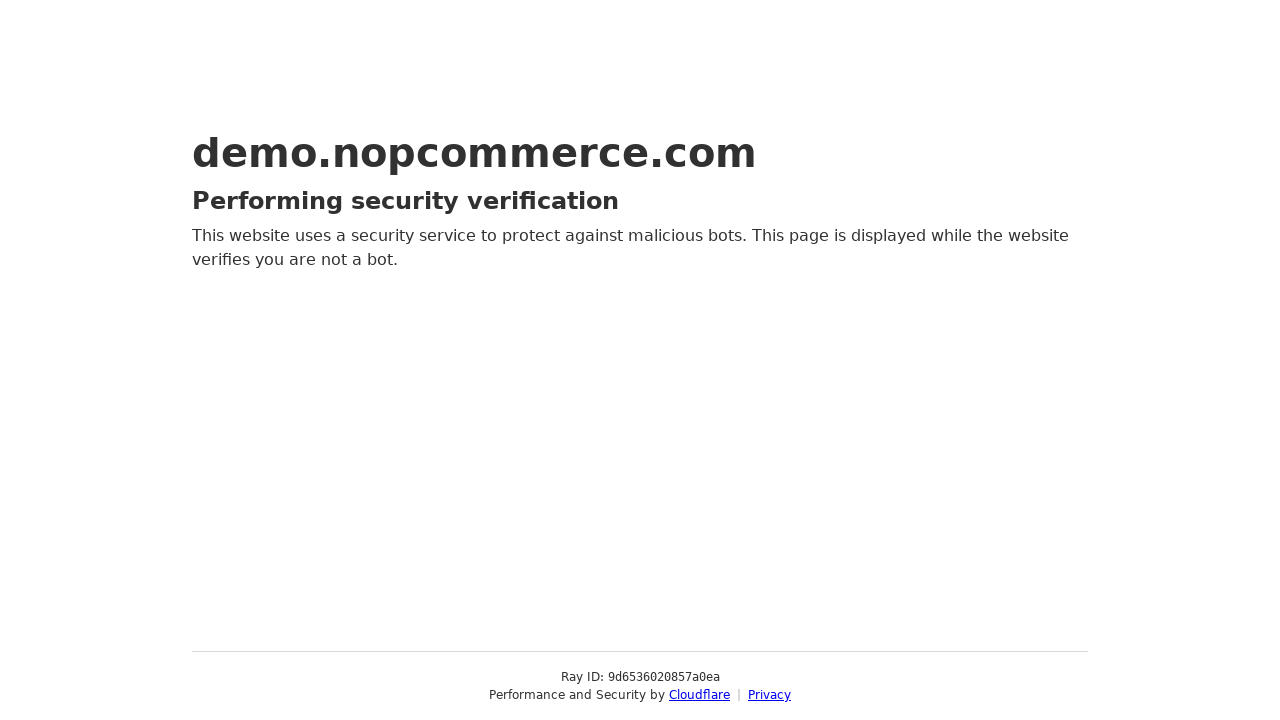

Navigated forward using forward button
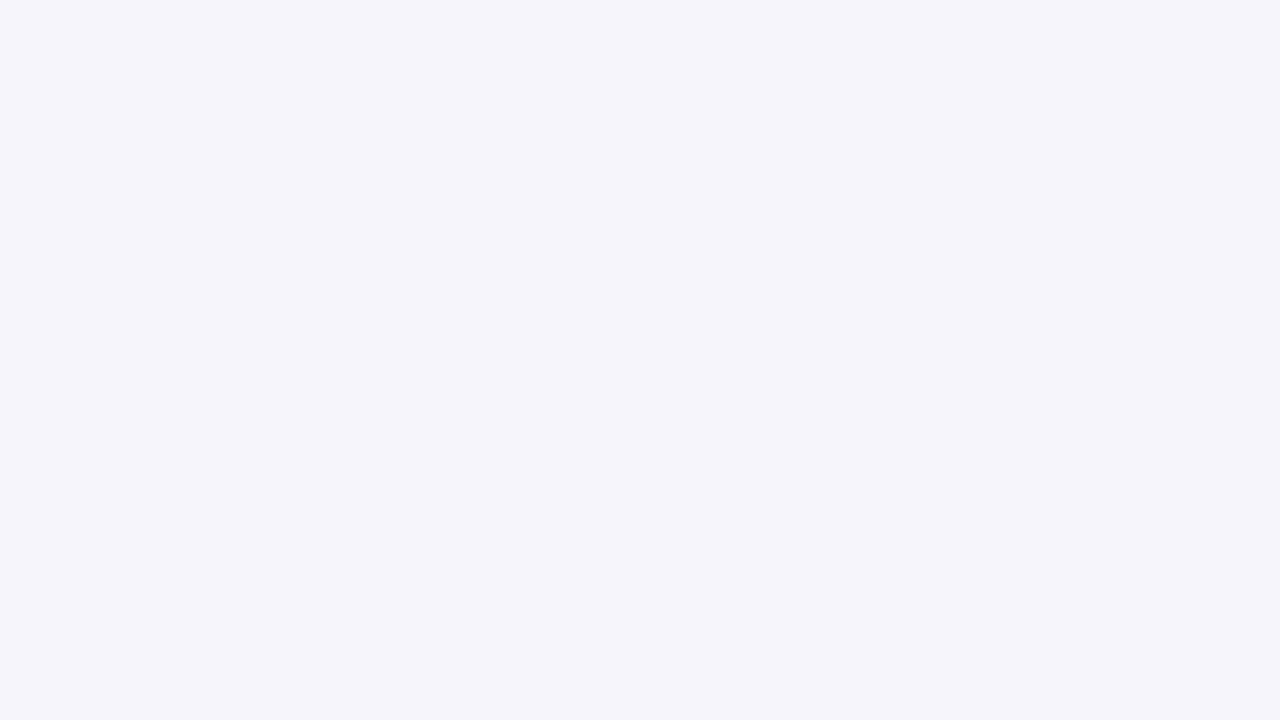

Verified current URL after forward navigation: https://opensource-demo.orangehrmlive.com/web/index.php/auth/login
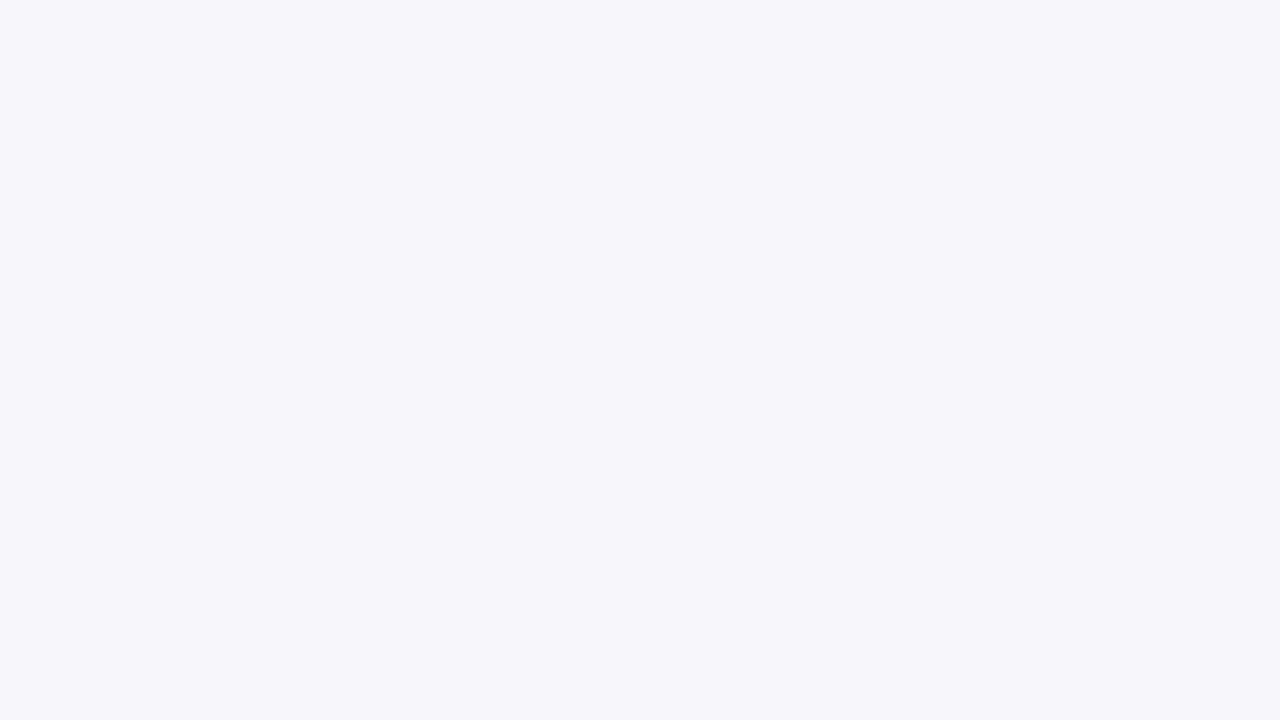

Refreshed the current page
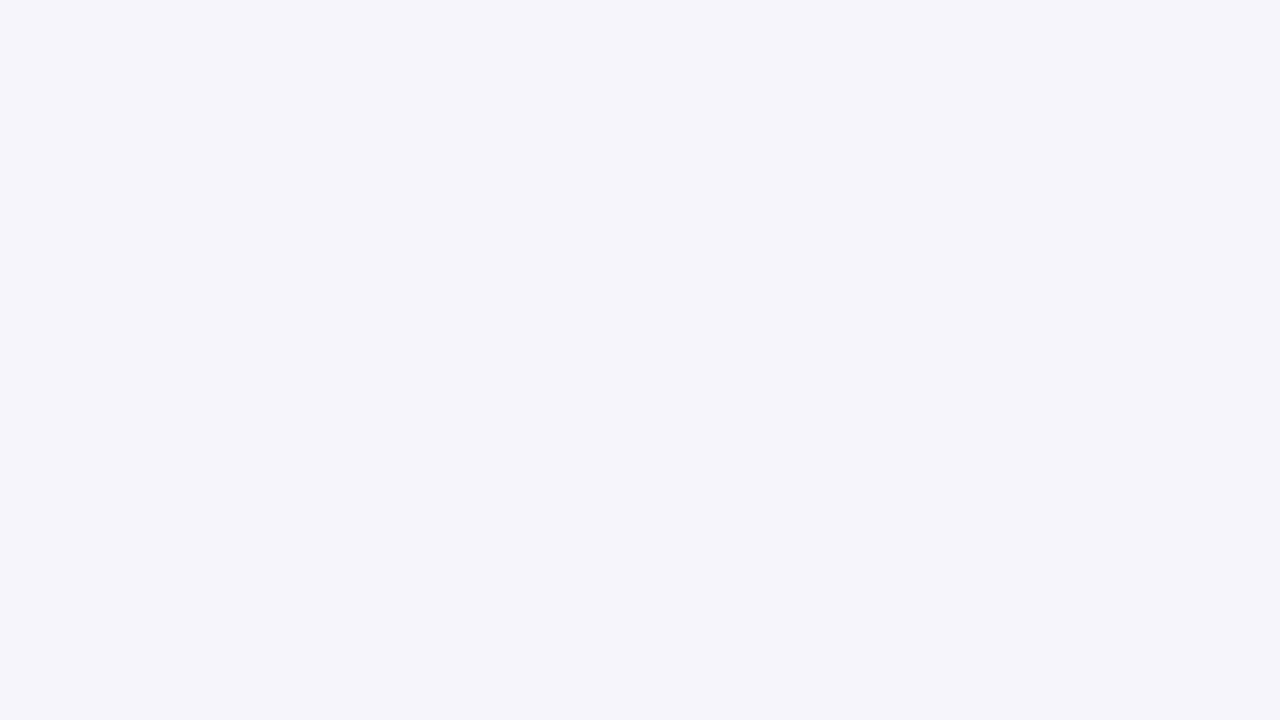

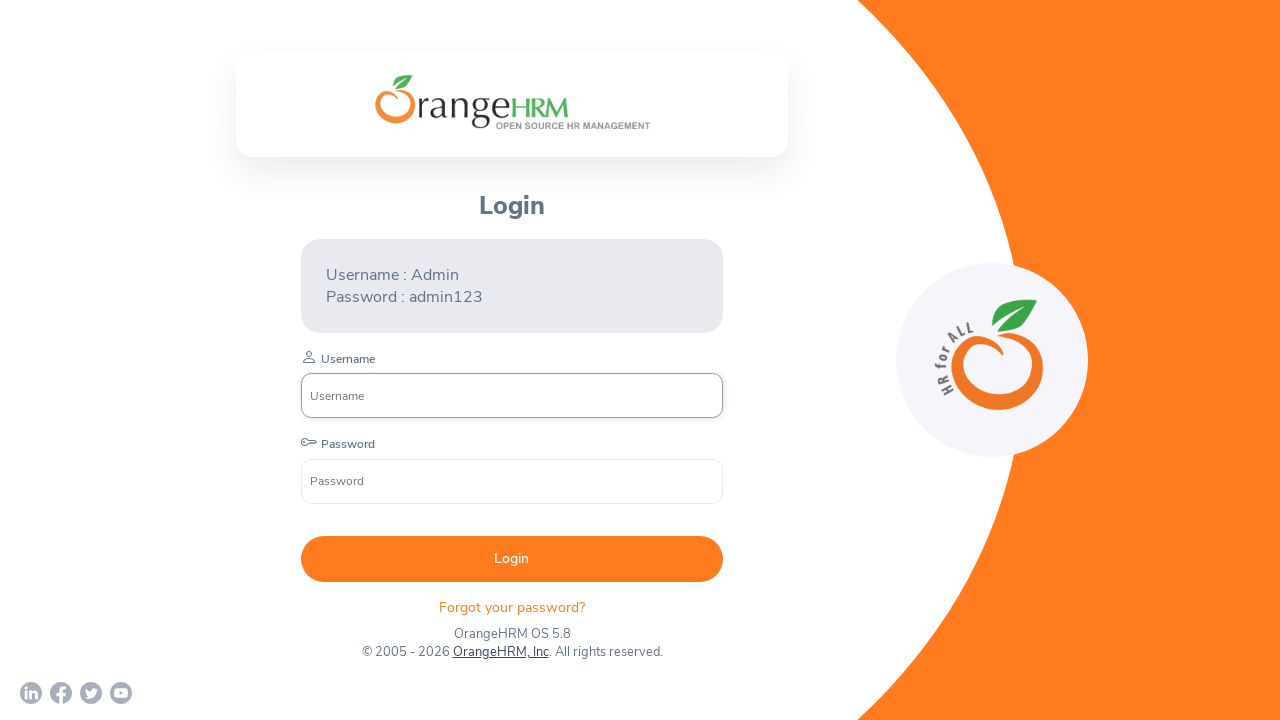